Tests confirm alert handling by clicking a confirm button, dismissing the dialog, and verifying the cancel result is displayed

Starting URL: https://testautomationpractice.blogspot.com/

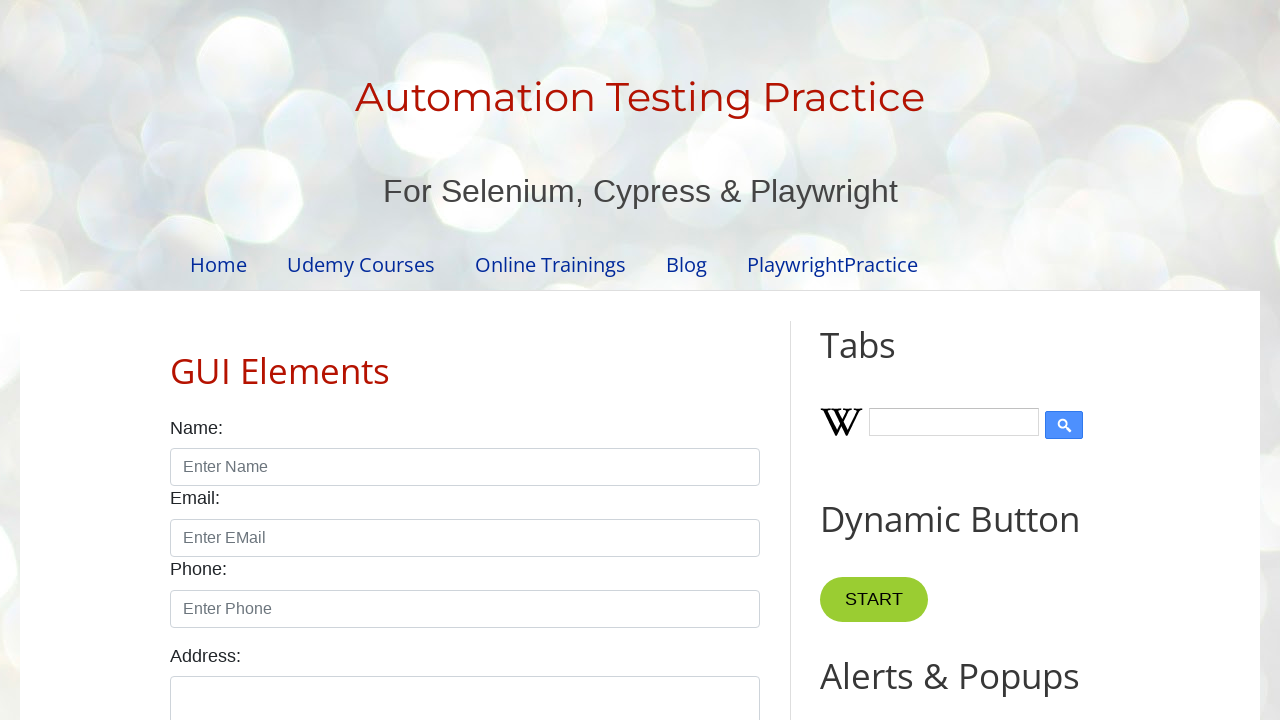

Set up dialog handler to dismiss confirm alerts
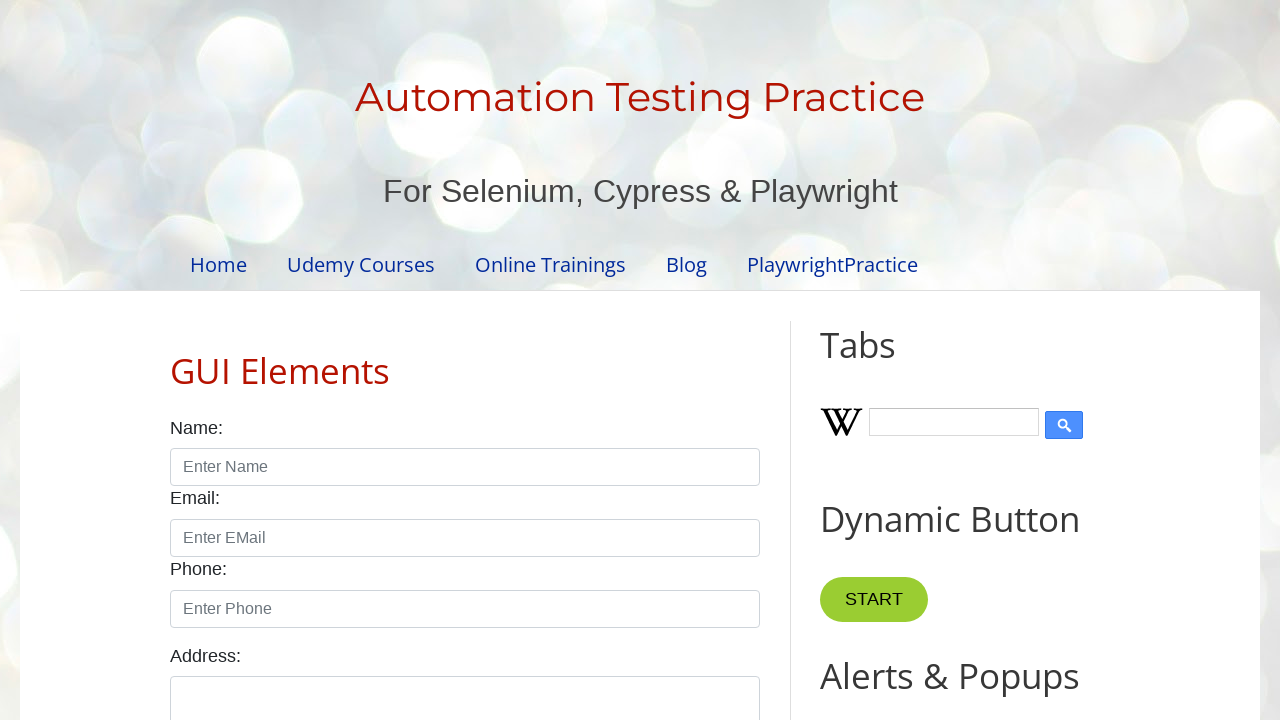

Clicked confirm button to trigger dialog at (912, 360) on #confirmBtn
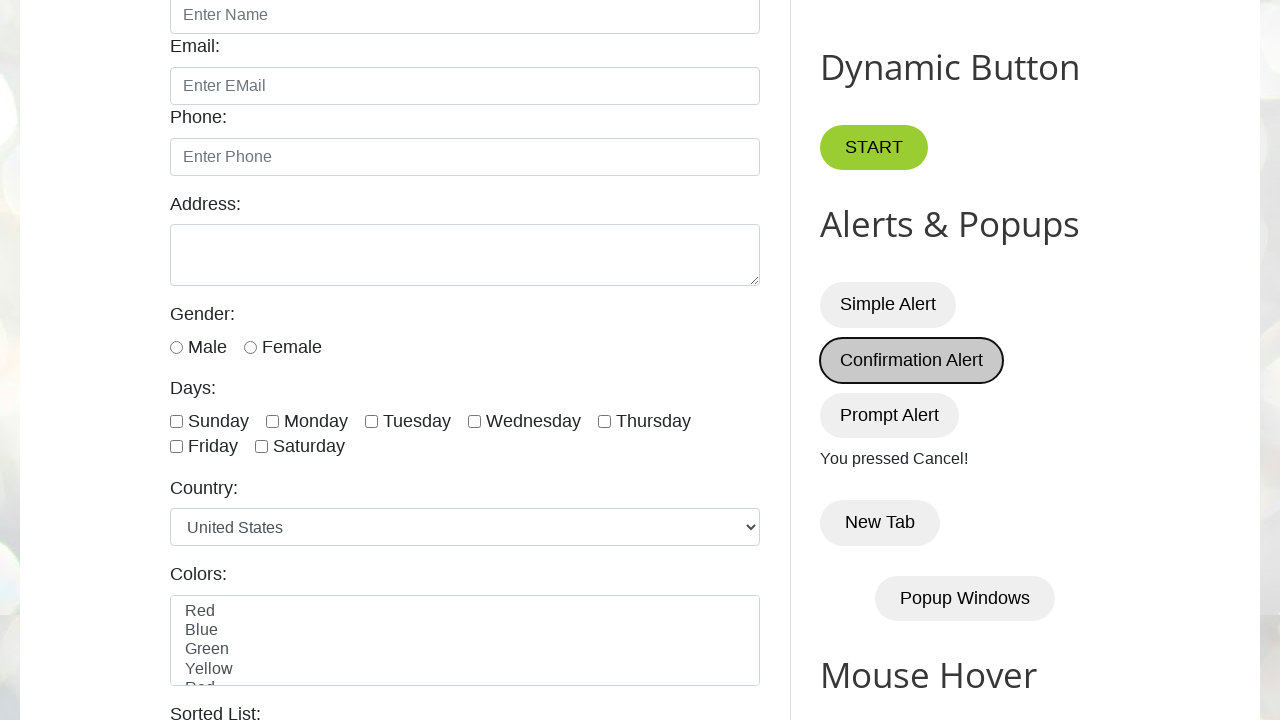

Waited for demo element to load
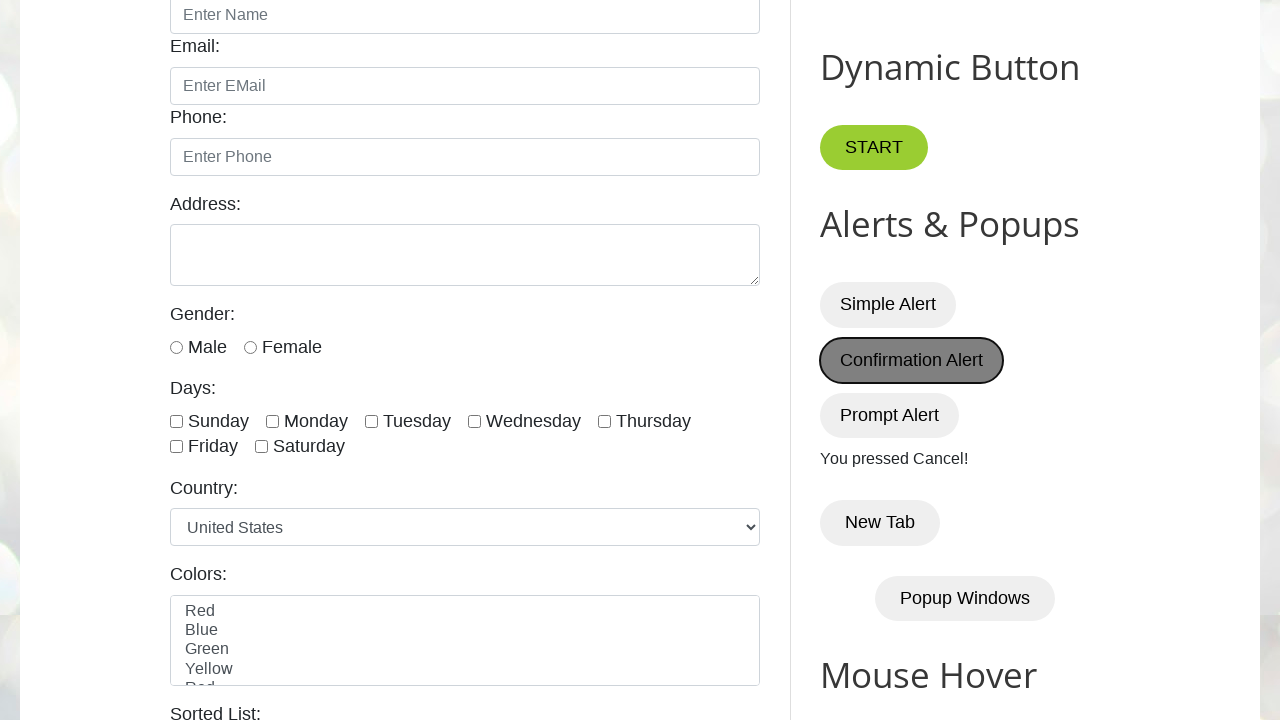

Verified cancel result message 'You pressed Cancel!' is displayed
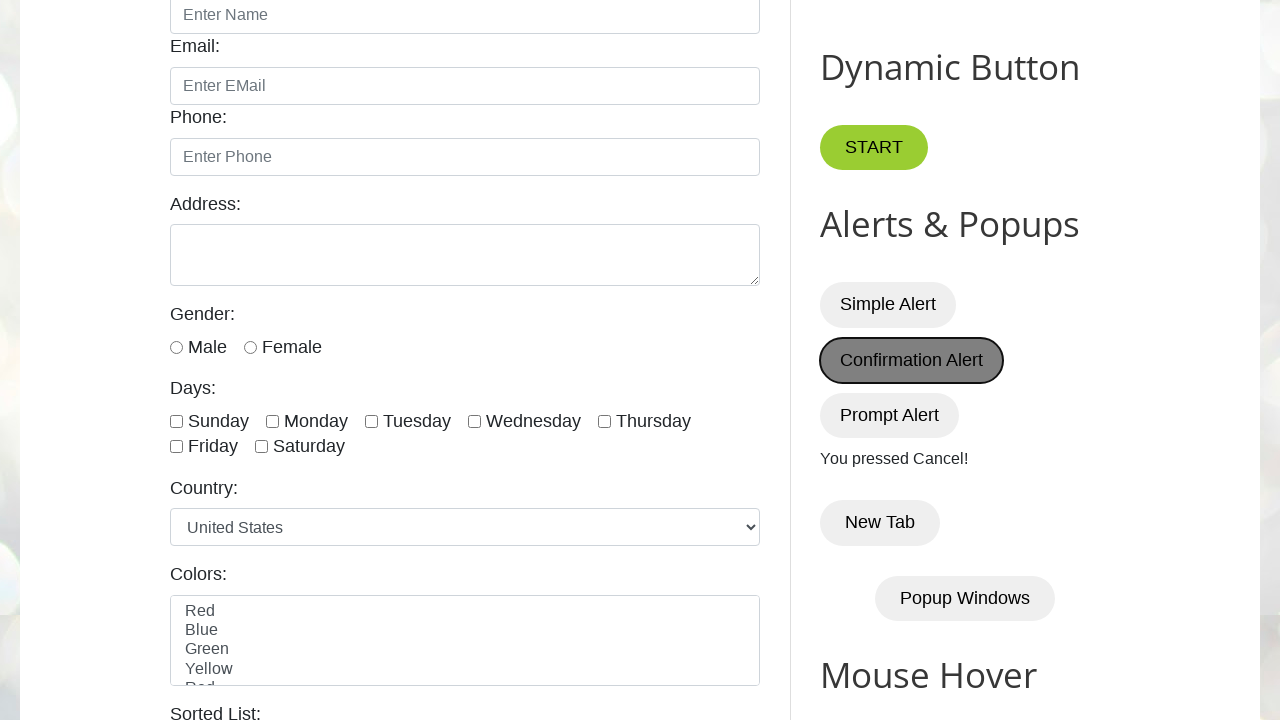

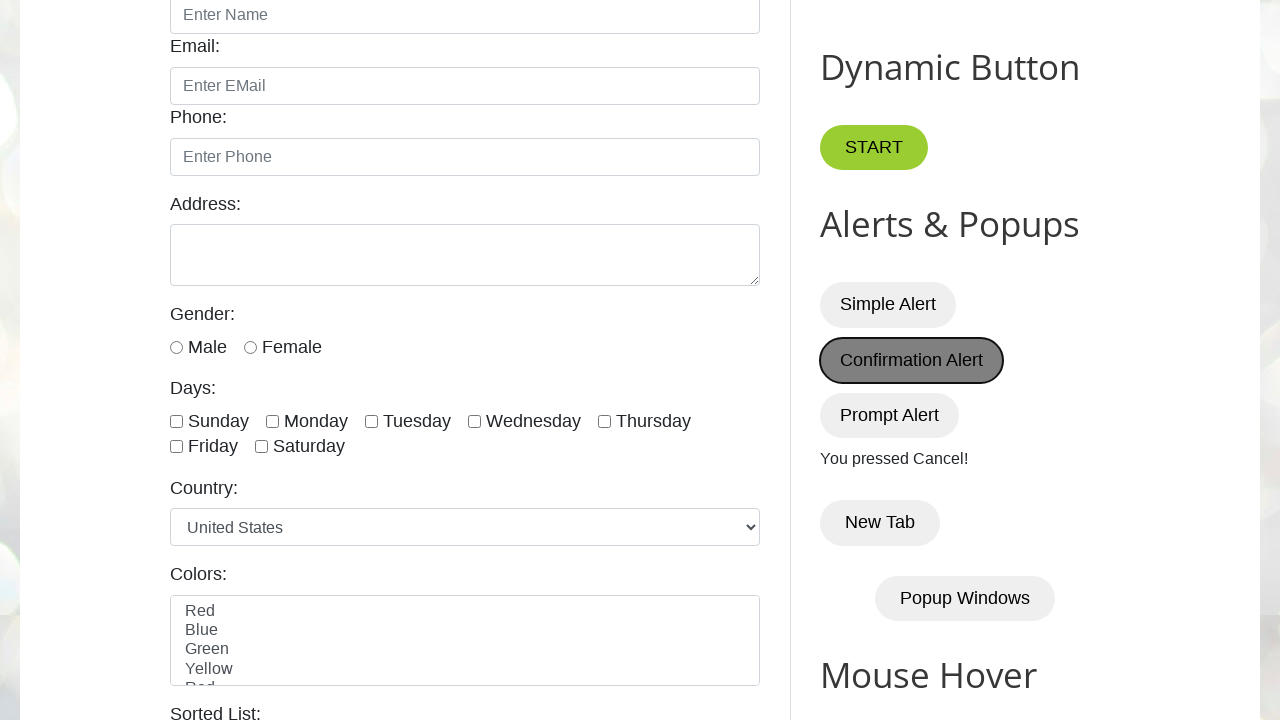